Navigates to Python.org and locates the search bar element to verify it exists and is accessible

Starting URL: https://www.python.org/

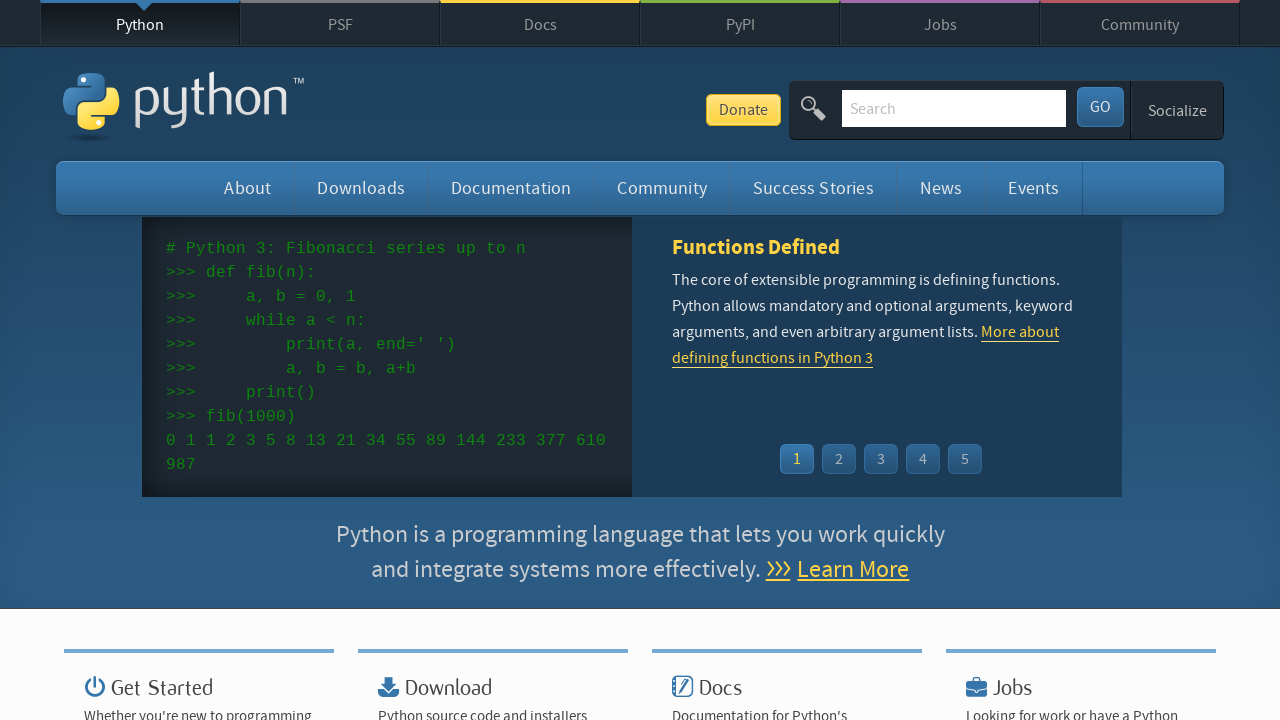

Navigated to Python.org homepage
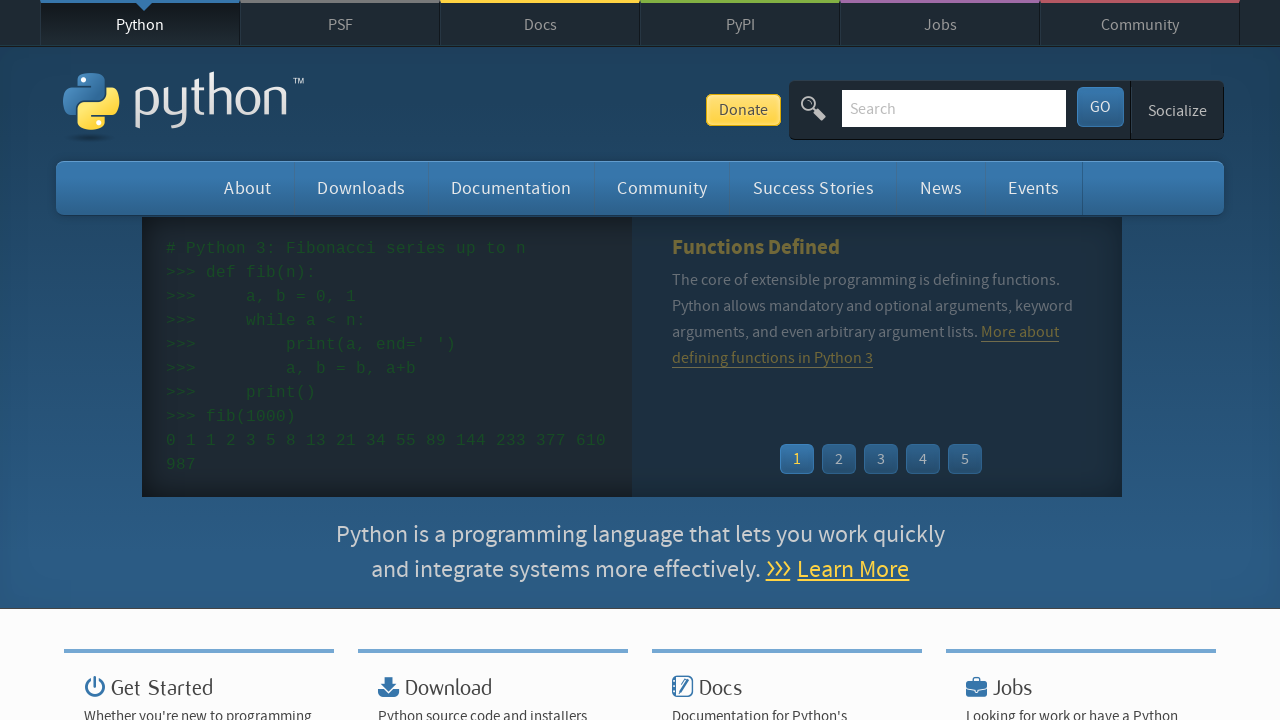

Located search bar element
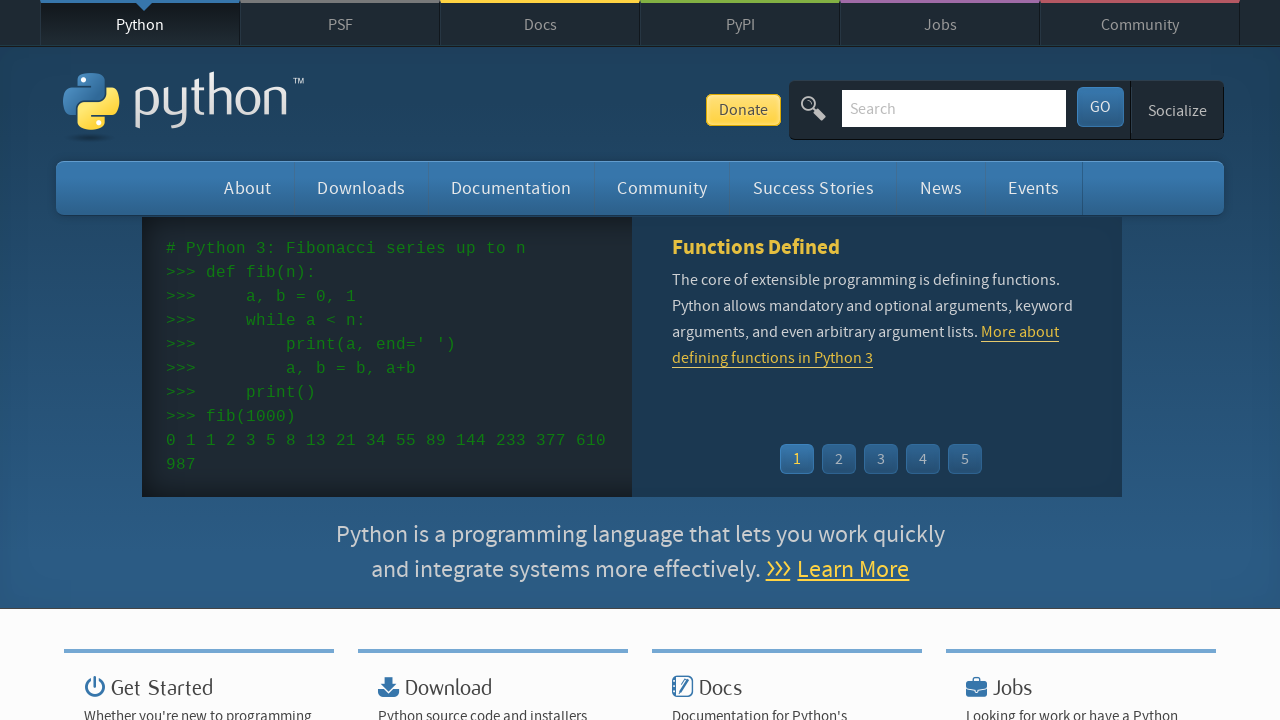

Search bar element is accessible and visible
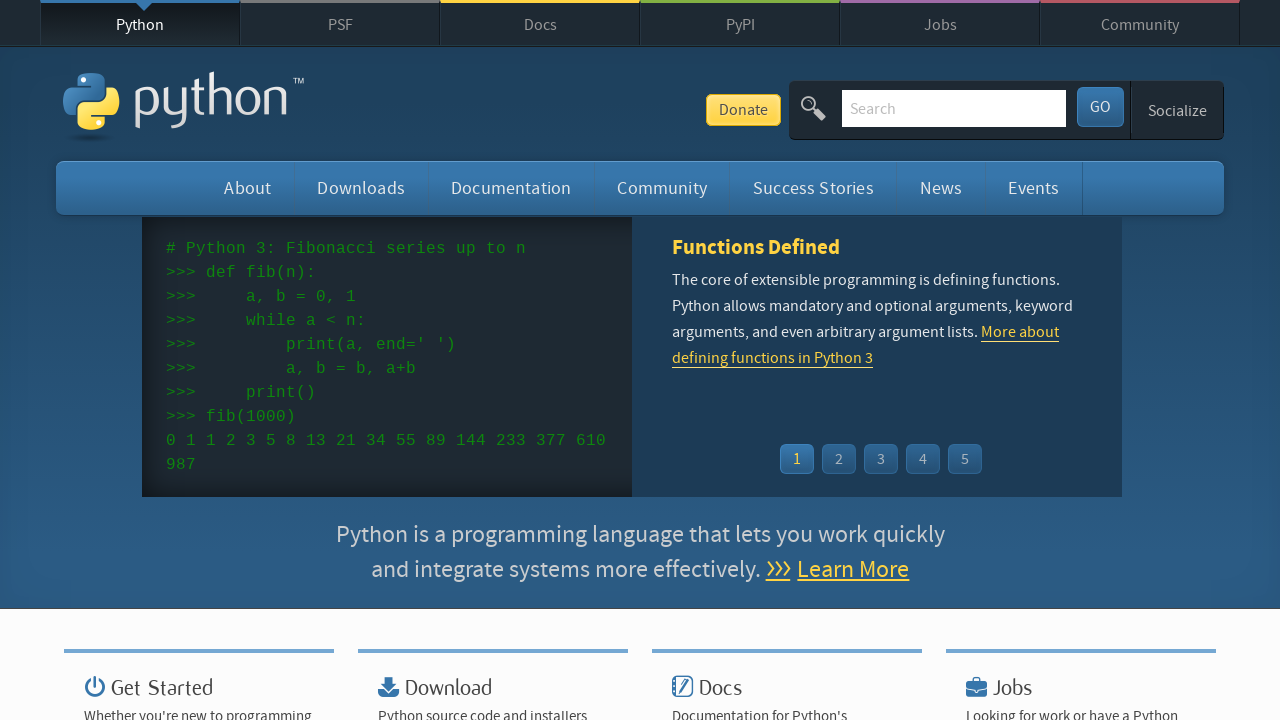

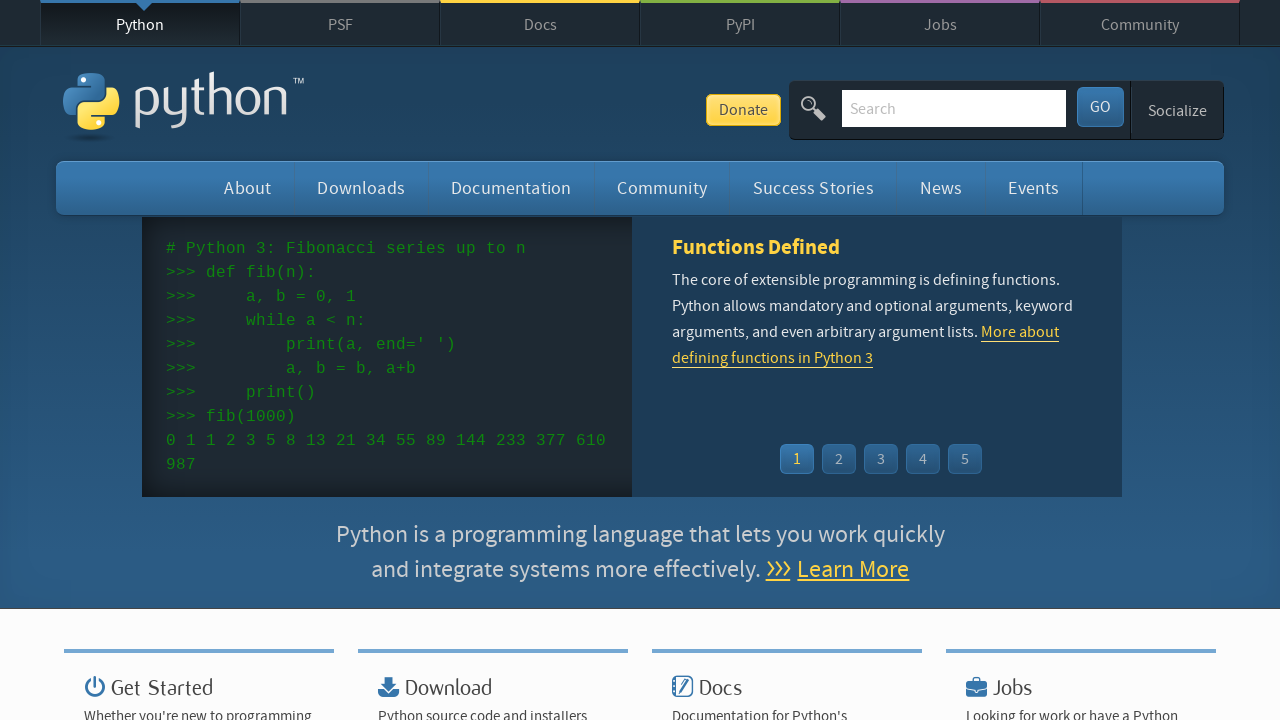